Tests right-click context menu functionality by performing a context click on a designated button element

Starting URL: https://swisnl.github.io/jQuery-contextMenu/demo.html

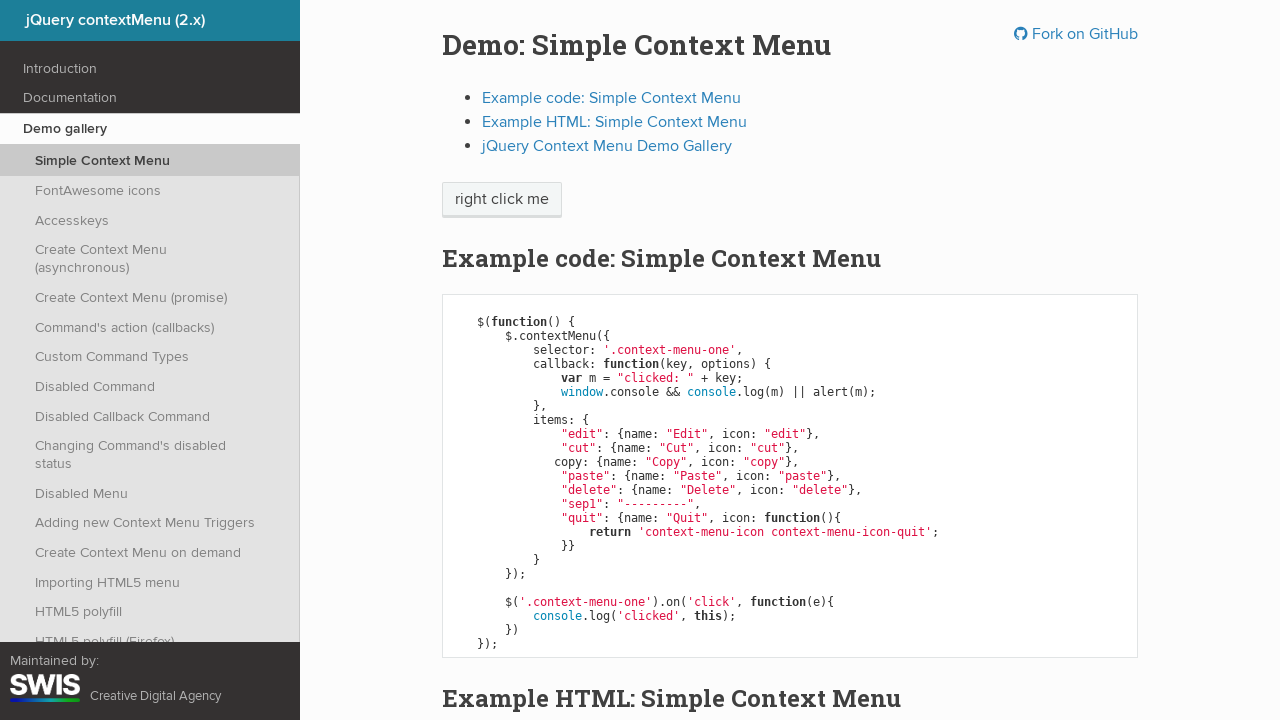

Navigated to jQuery contextMenu demo page
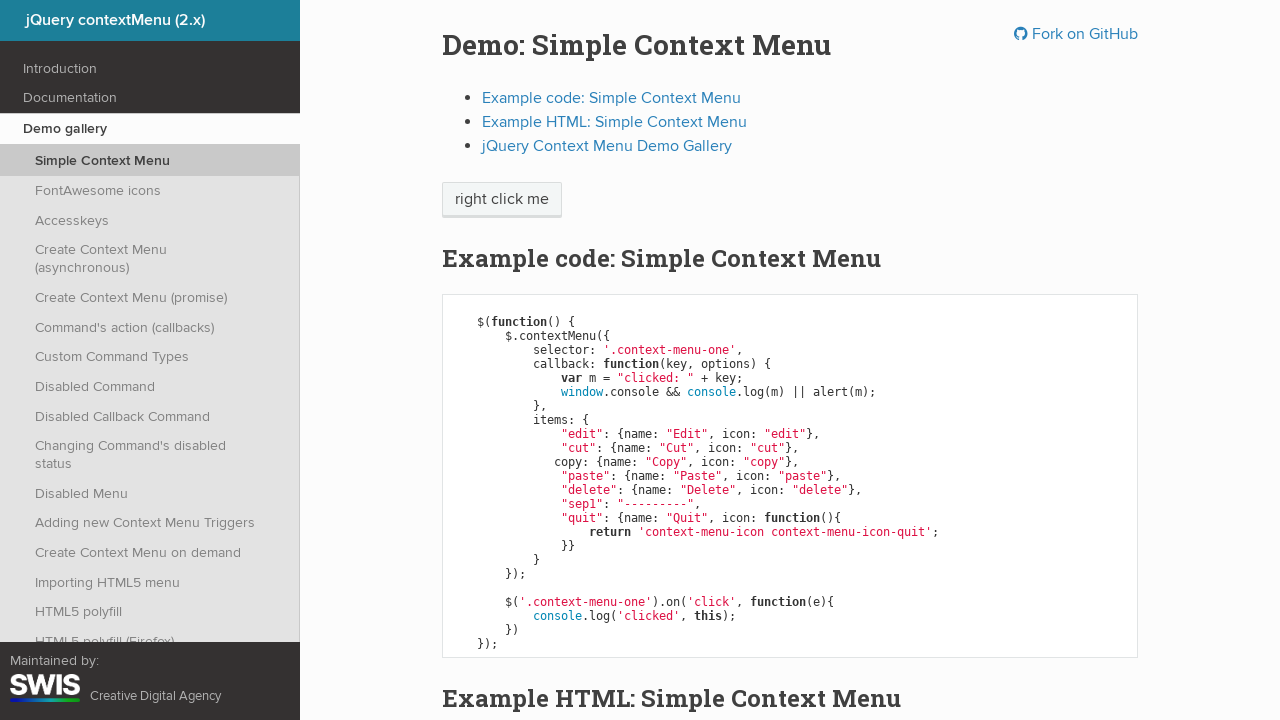

Right-clicked on 'right click me' button to trigger context menu at (502, 200) on //span[text()='right click me']
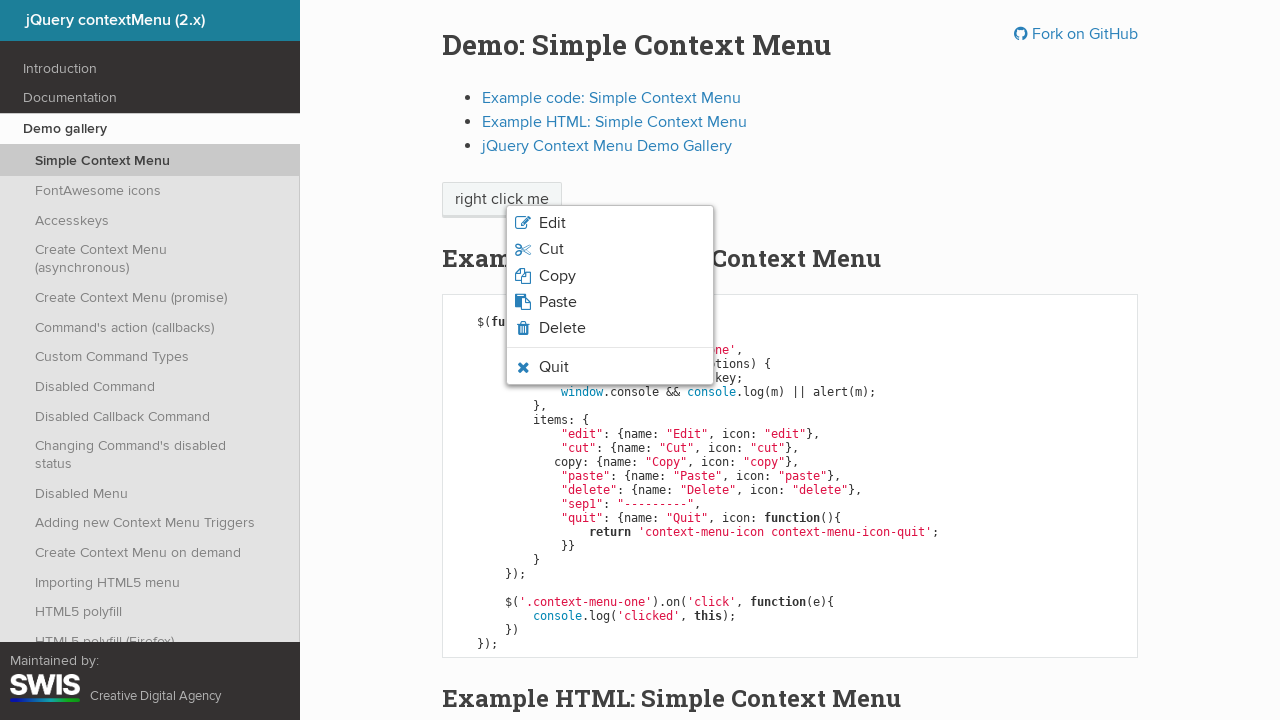

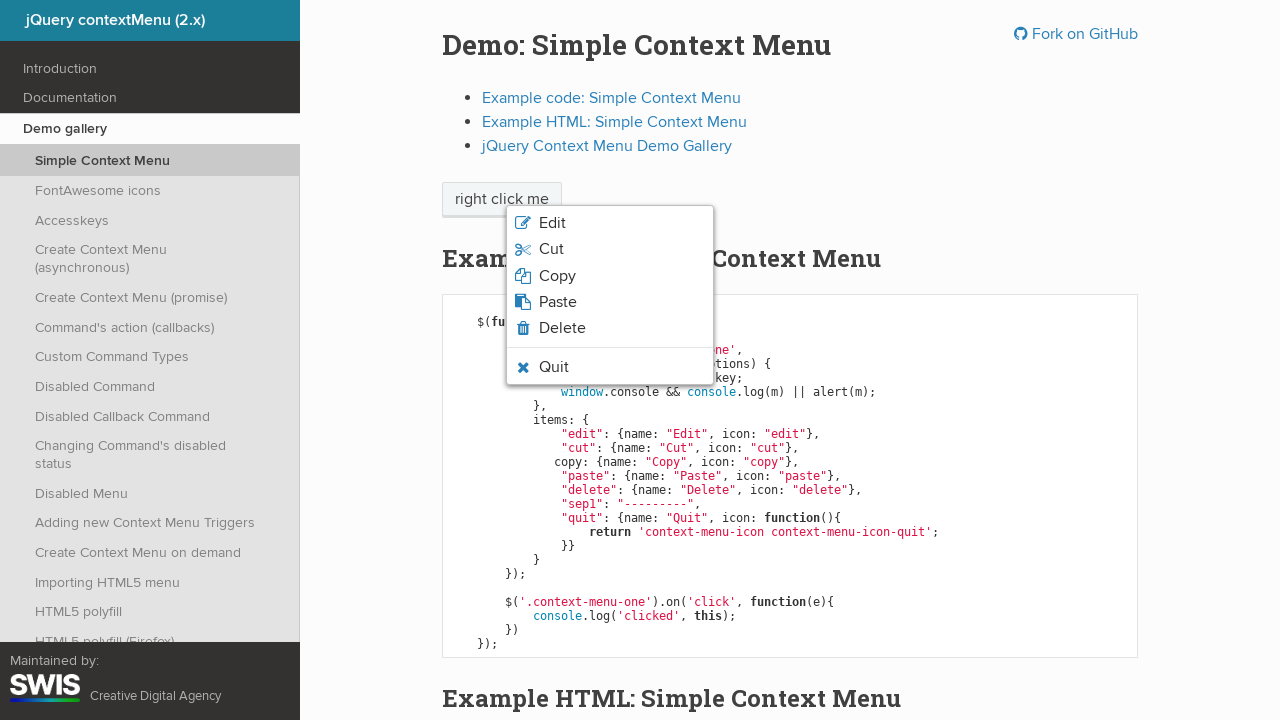